Navigates to Rahul Shetty Academy website and verifies the page loads by checking the title is present

Starting URL: https://rahulshettyacademy.com

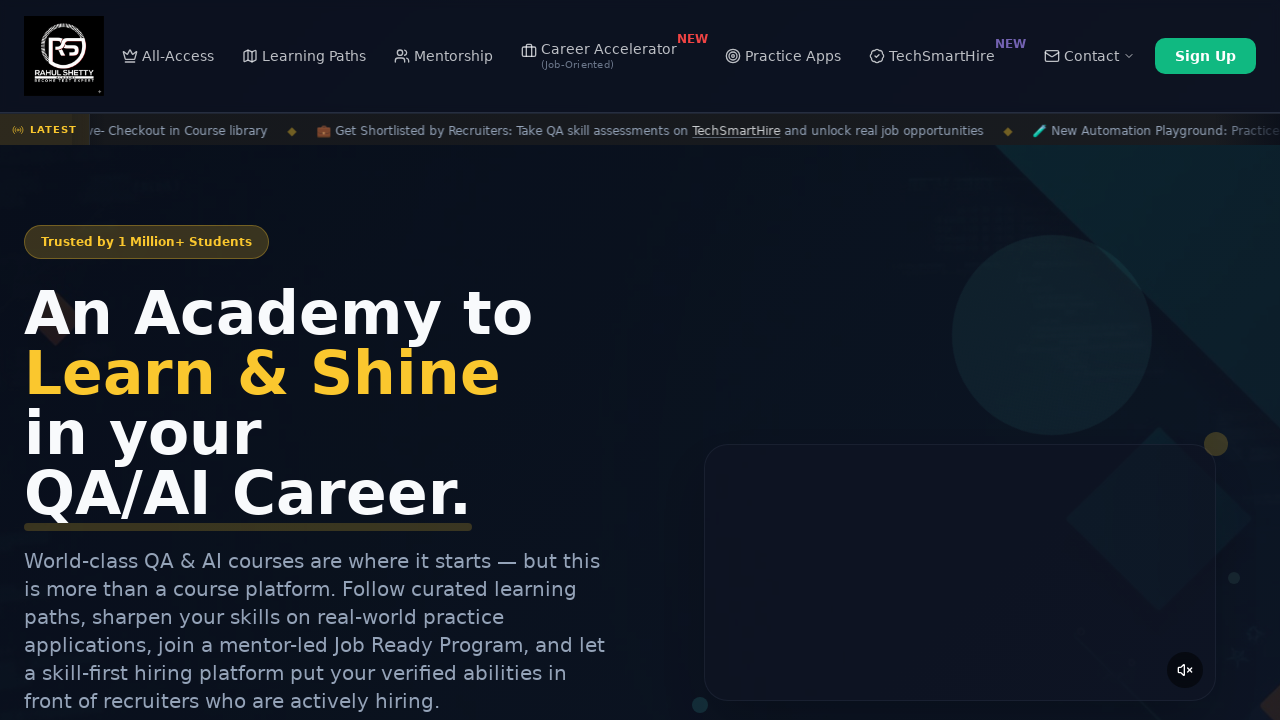

Set viewport size to 1920x1080
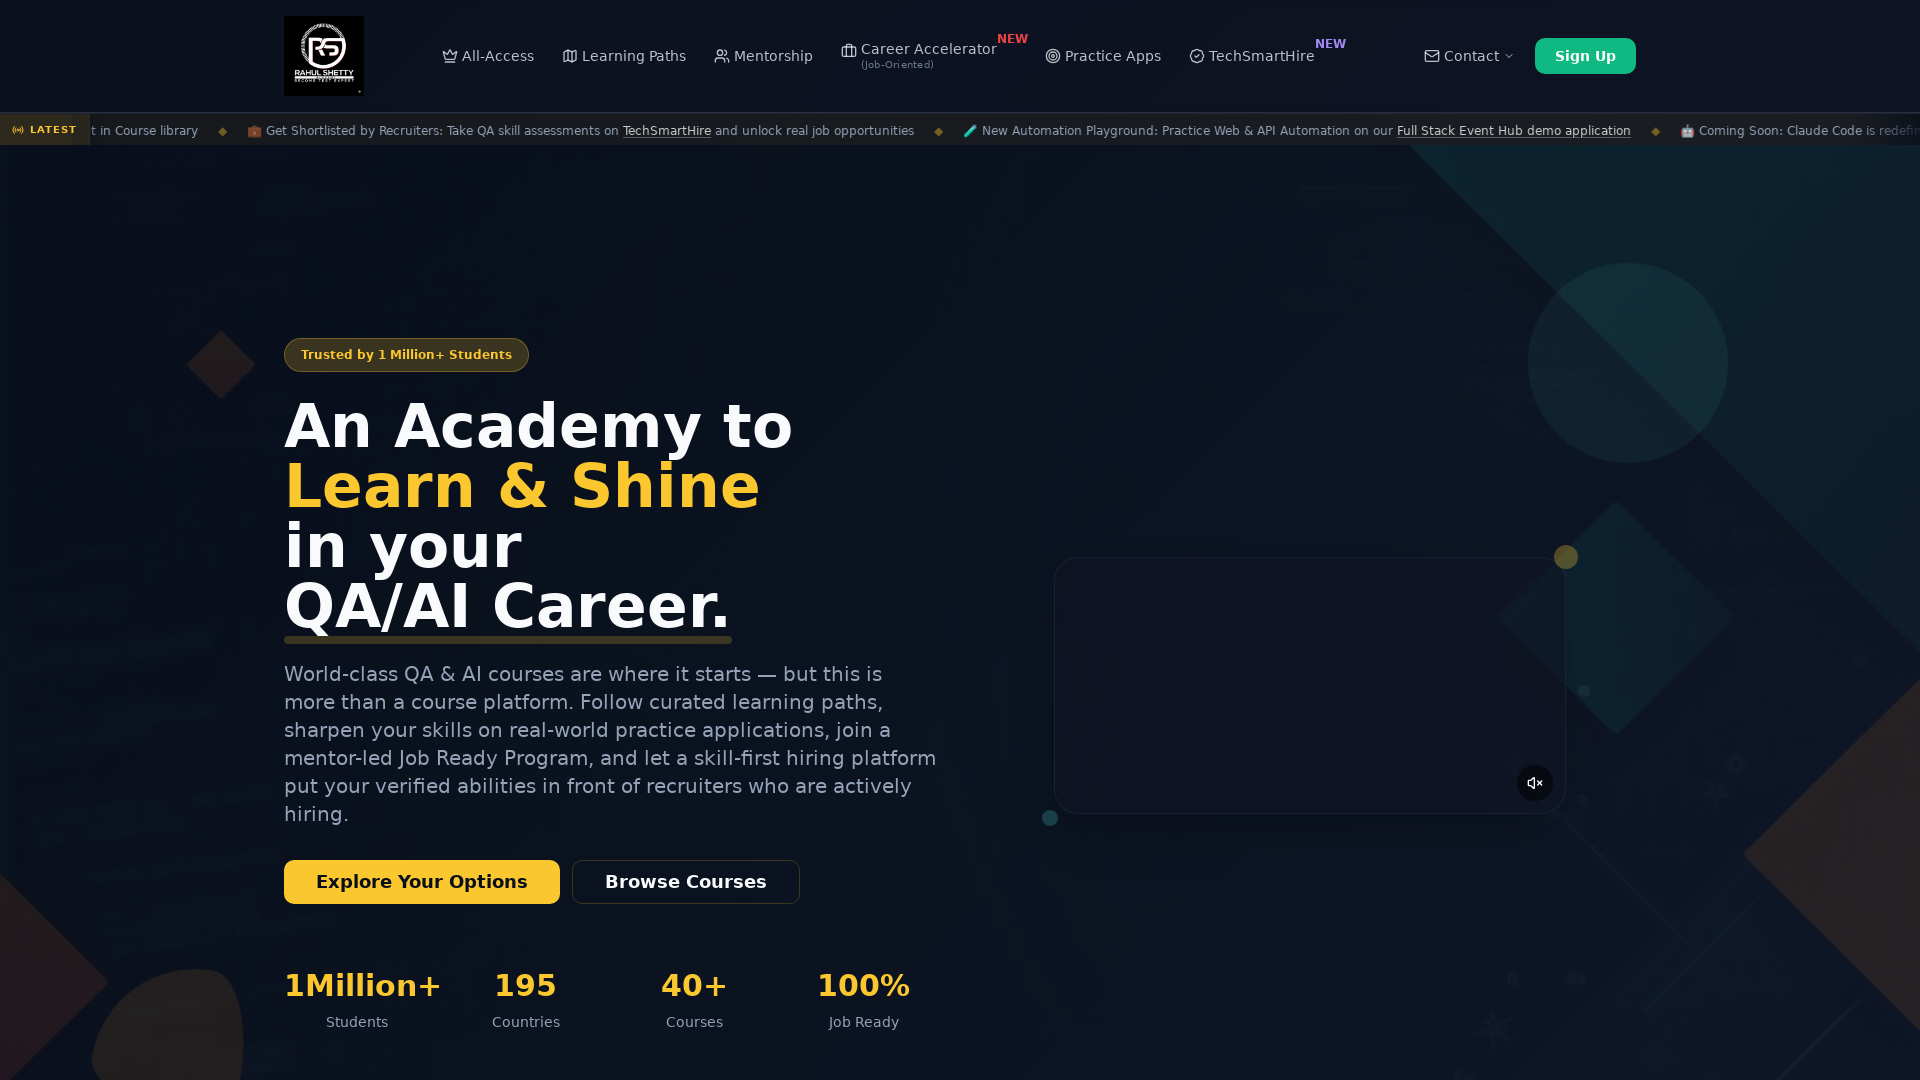

Waited for page to reach domcontentloaded state
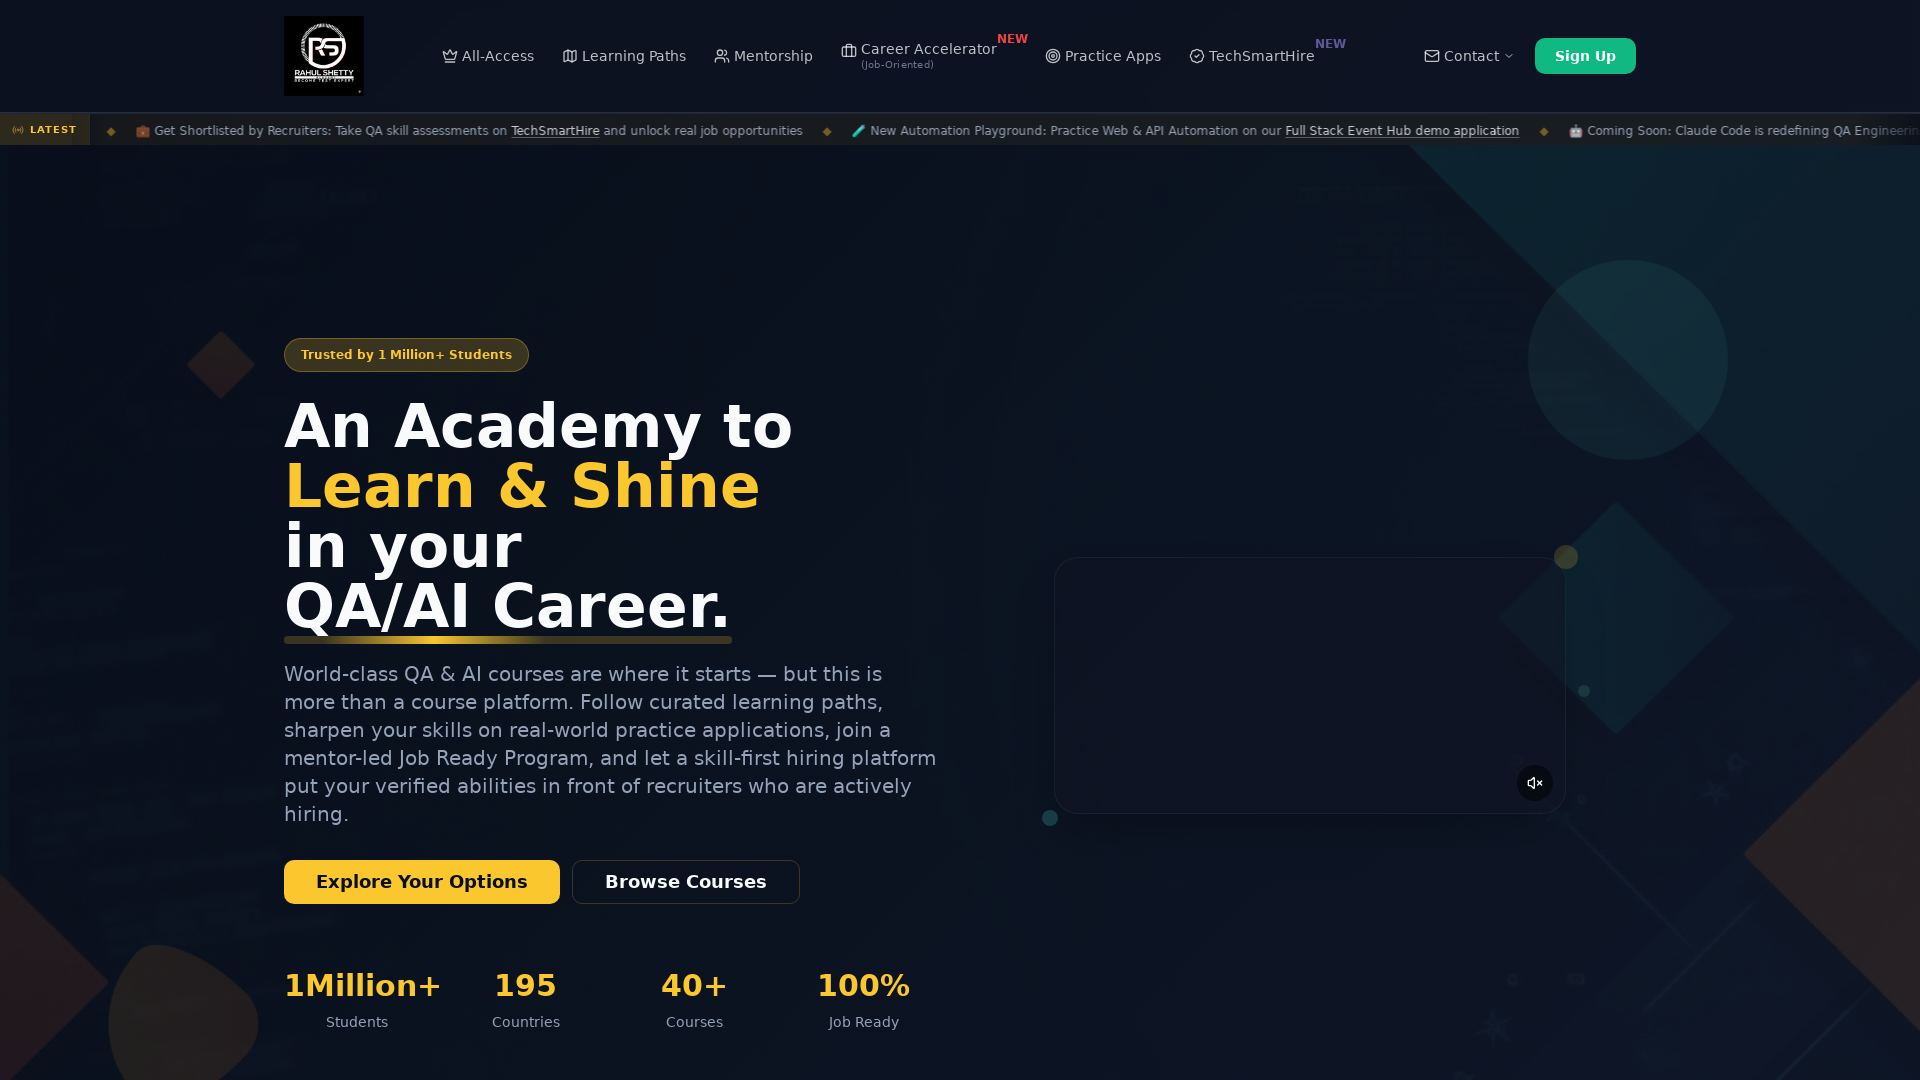

Verified page title is present and not empty
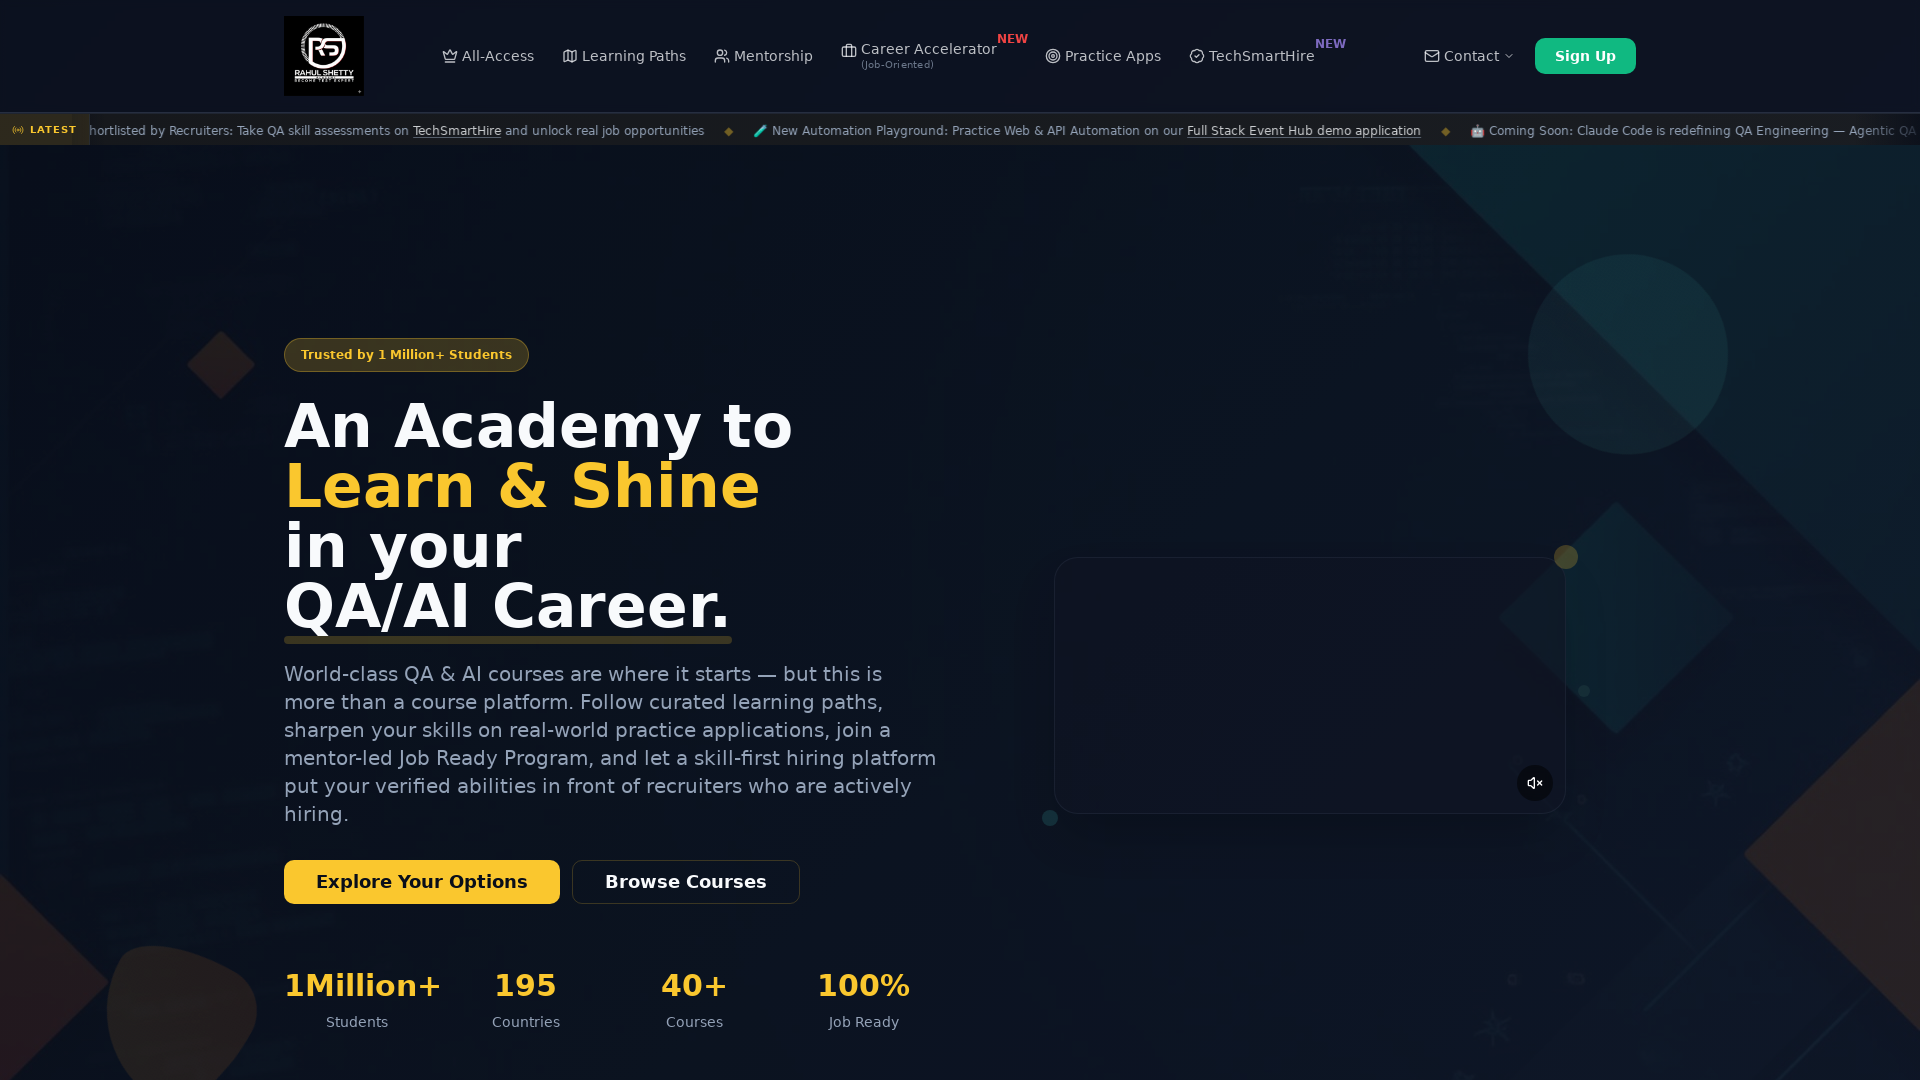

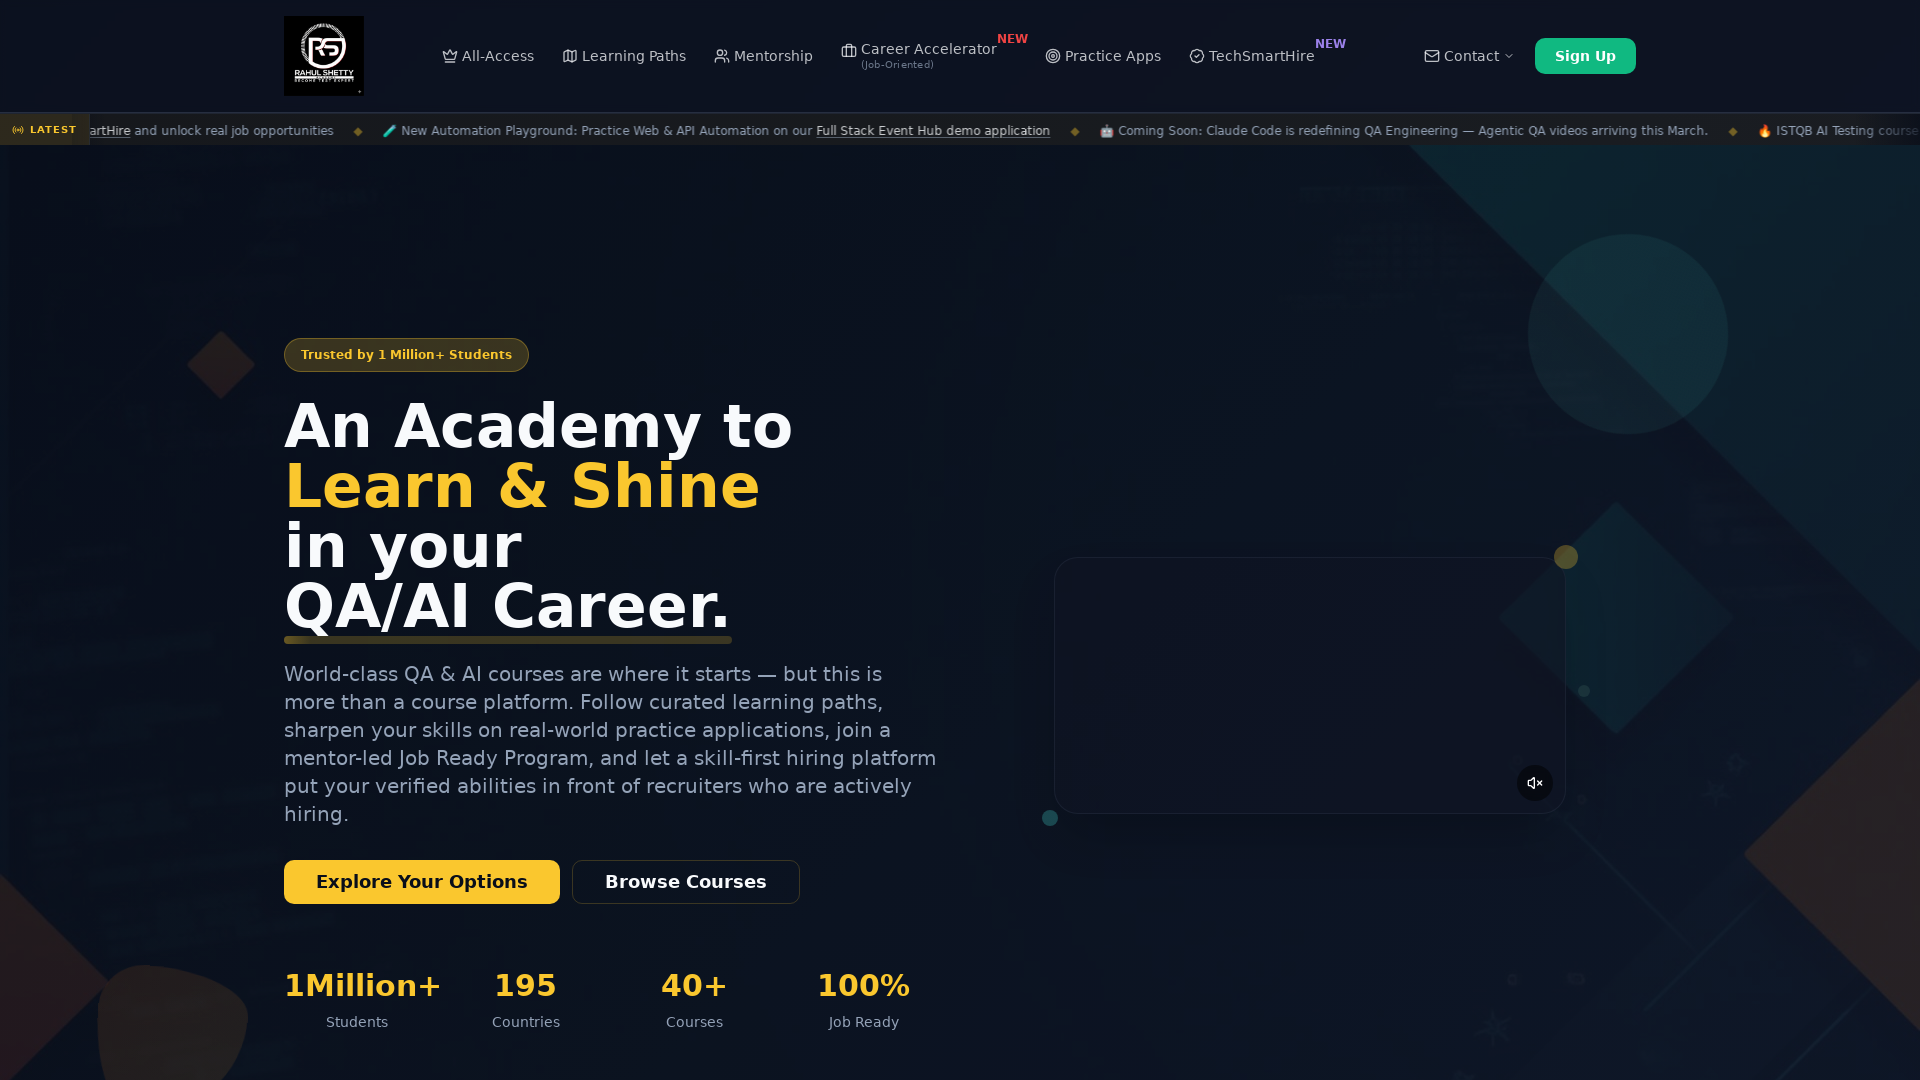